Tests checkbox functionality on a practice website by clicking on Python and Javascript checkbox labels

Starting URL: https://www.leafground.com/checkbox.xhtml

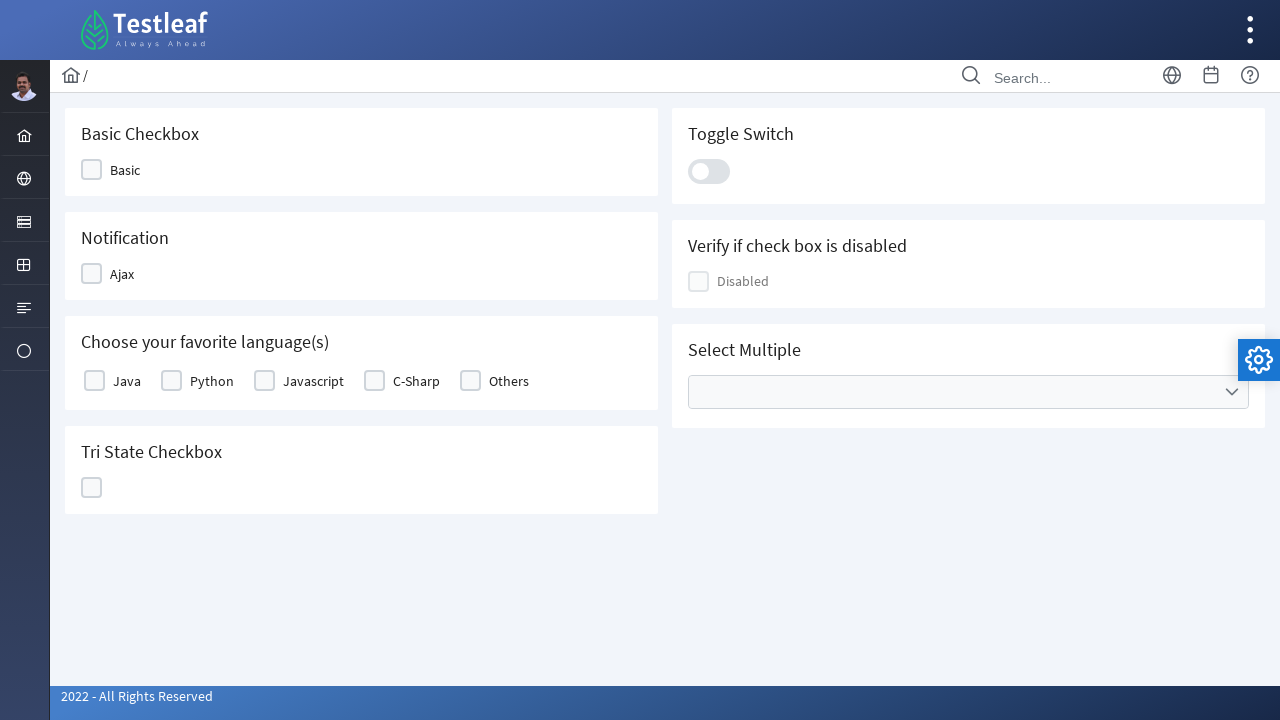

Navigated to checkbox practice website
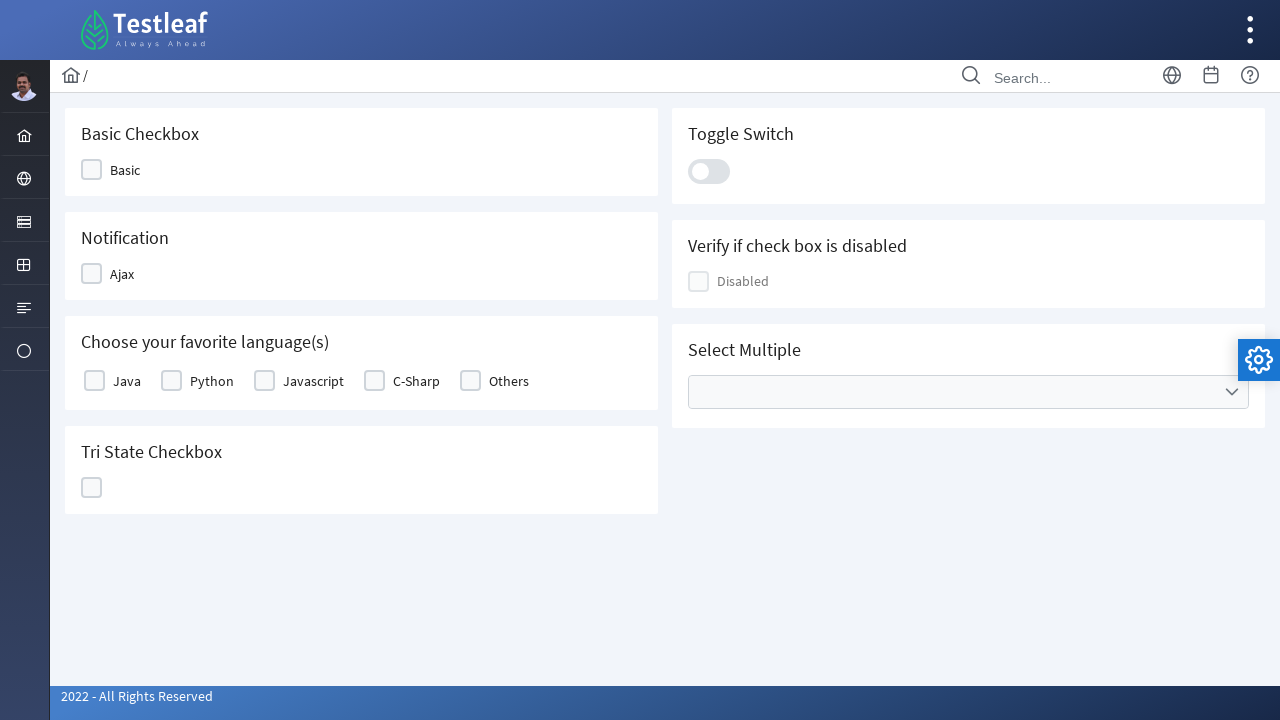

Clicked Python checkbox label at (212, 381) on xpath=//label[text()='Python']
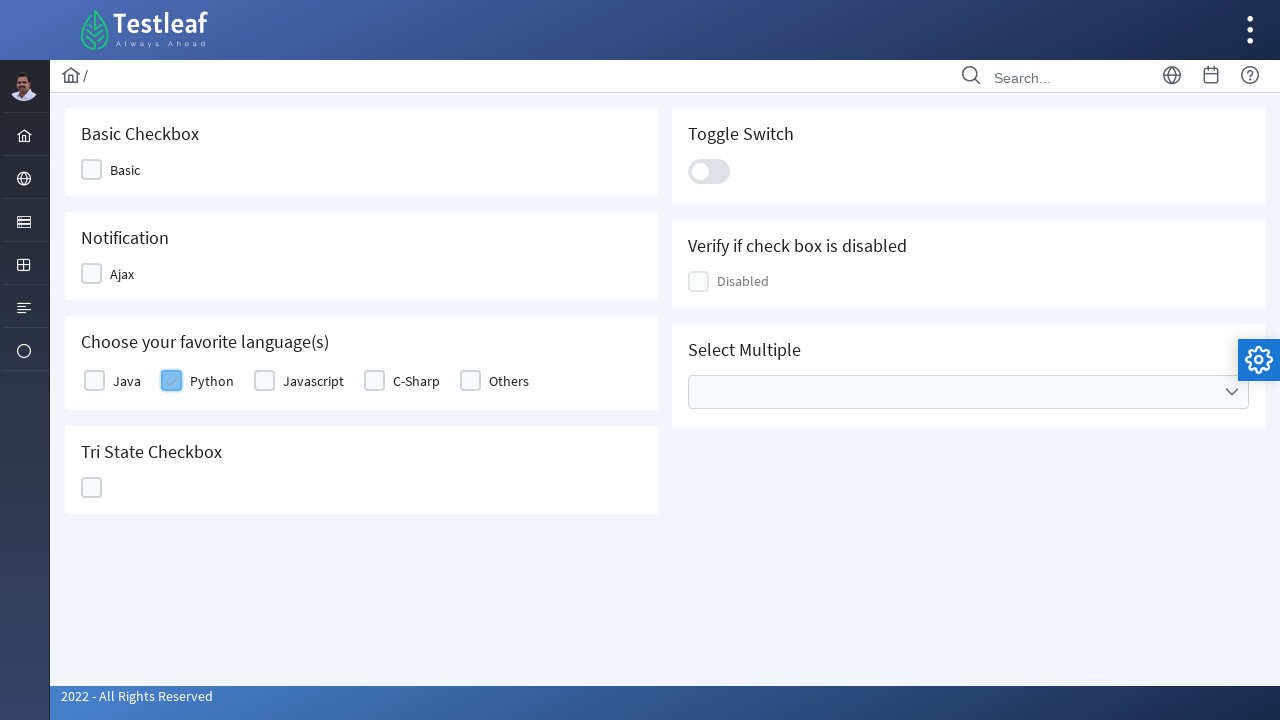

Clicked Javascript checkbox label at (314, 381) on xpath=//label[text()='Javascript']
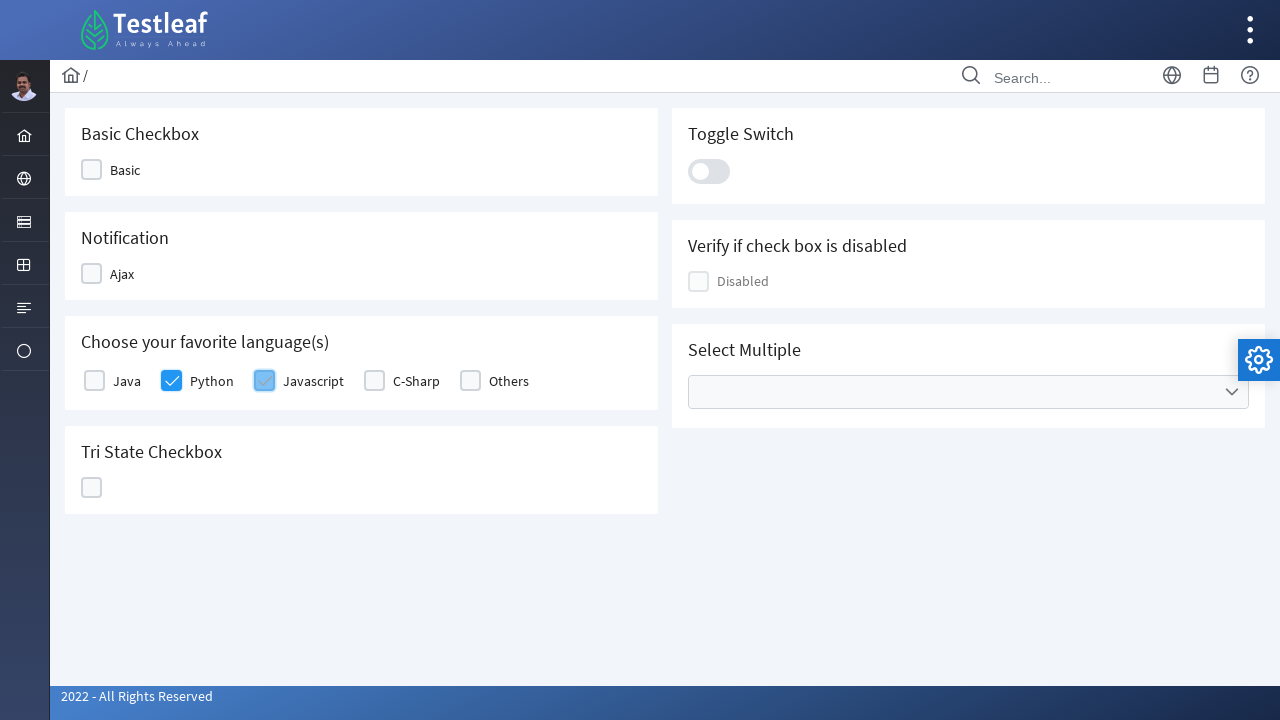

Verified Javascript checkbox is visible
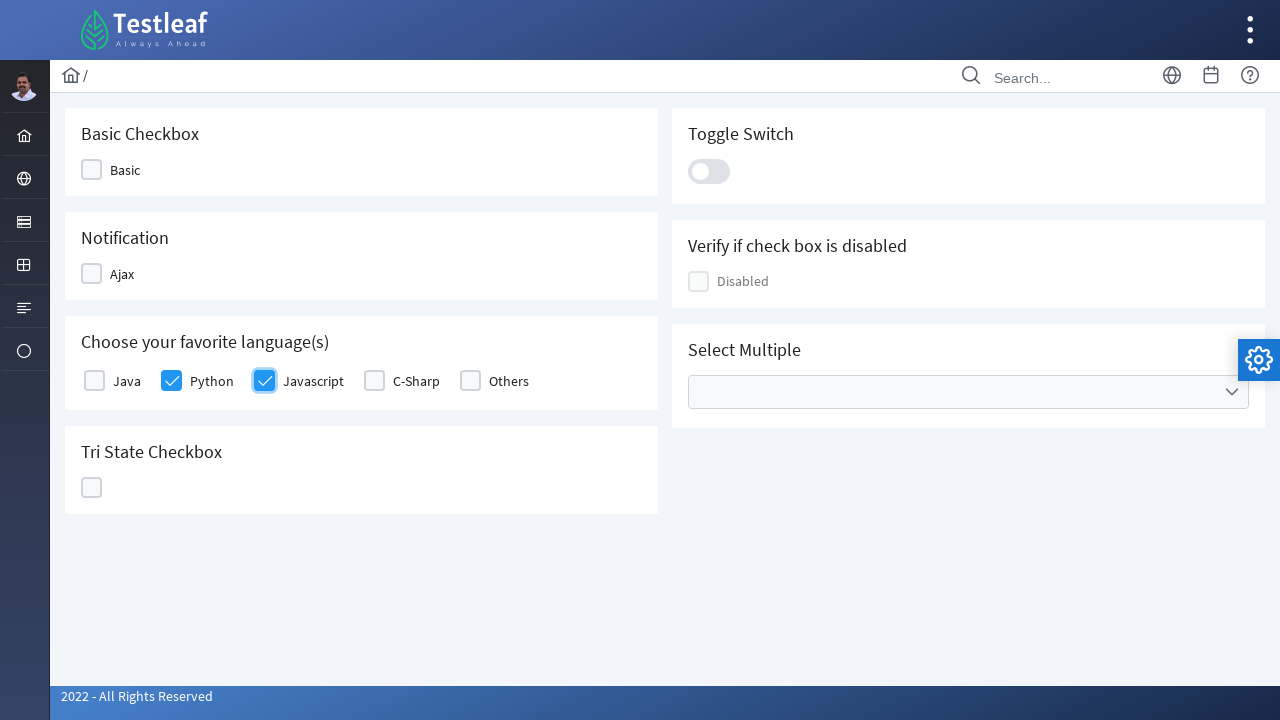

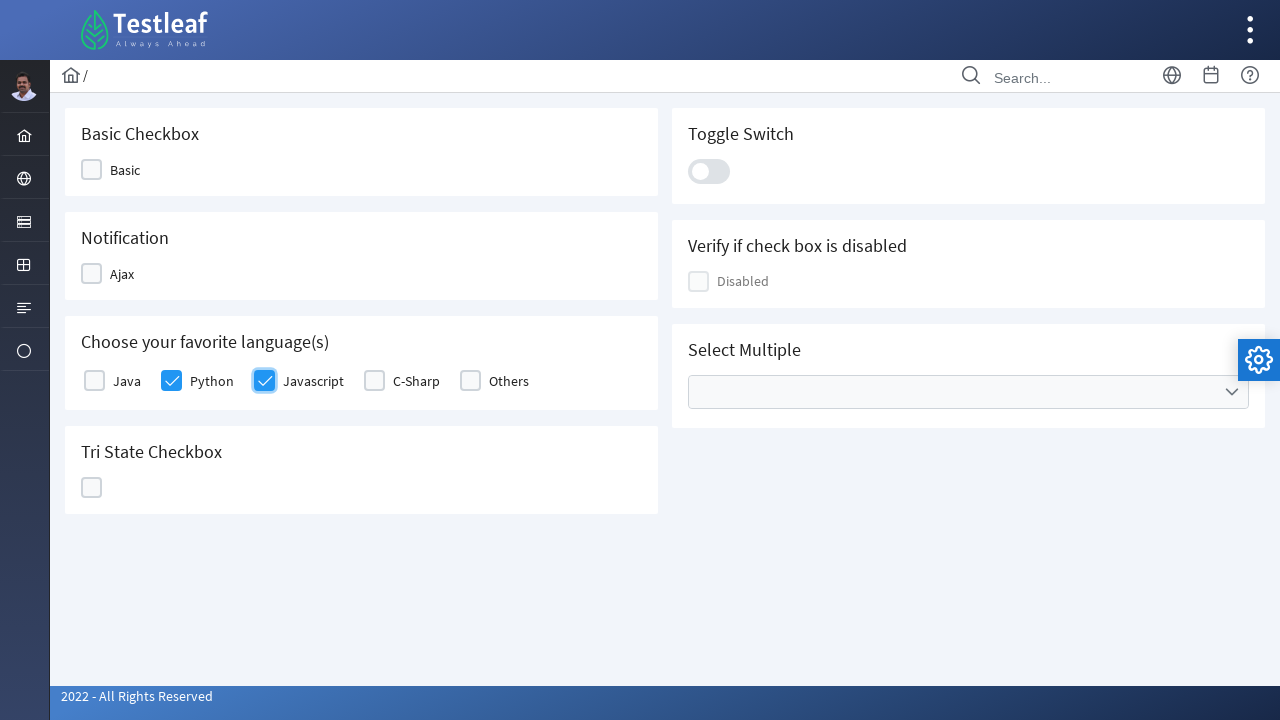